Tests multi-select dropdown functionality by selecting multiple options using different methods and then deselecting all options

Starting URL: https://www.hyrtutorials.com/p/html-dropdown-elements-practice.html?m=1

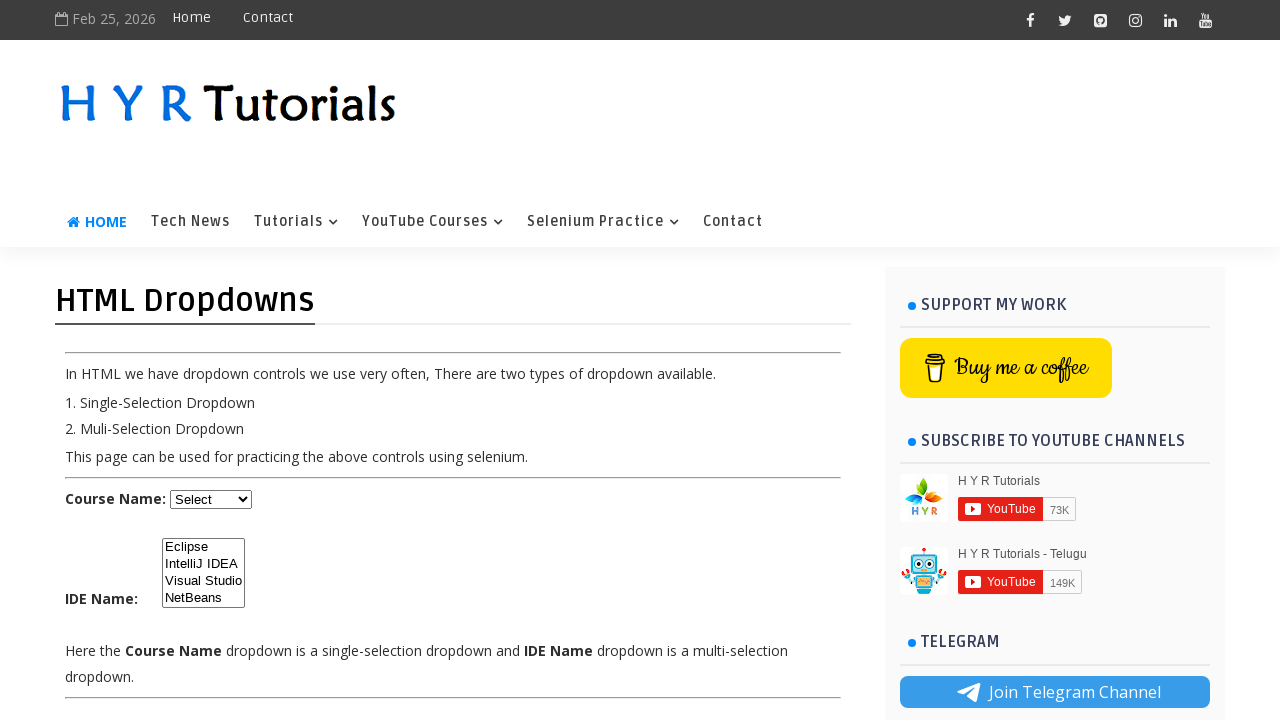

Located multi-select dropdown element
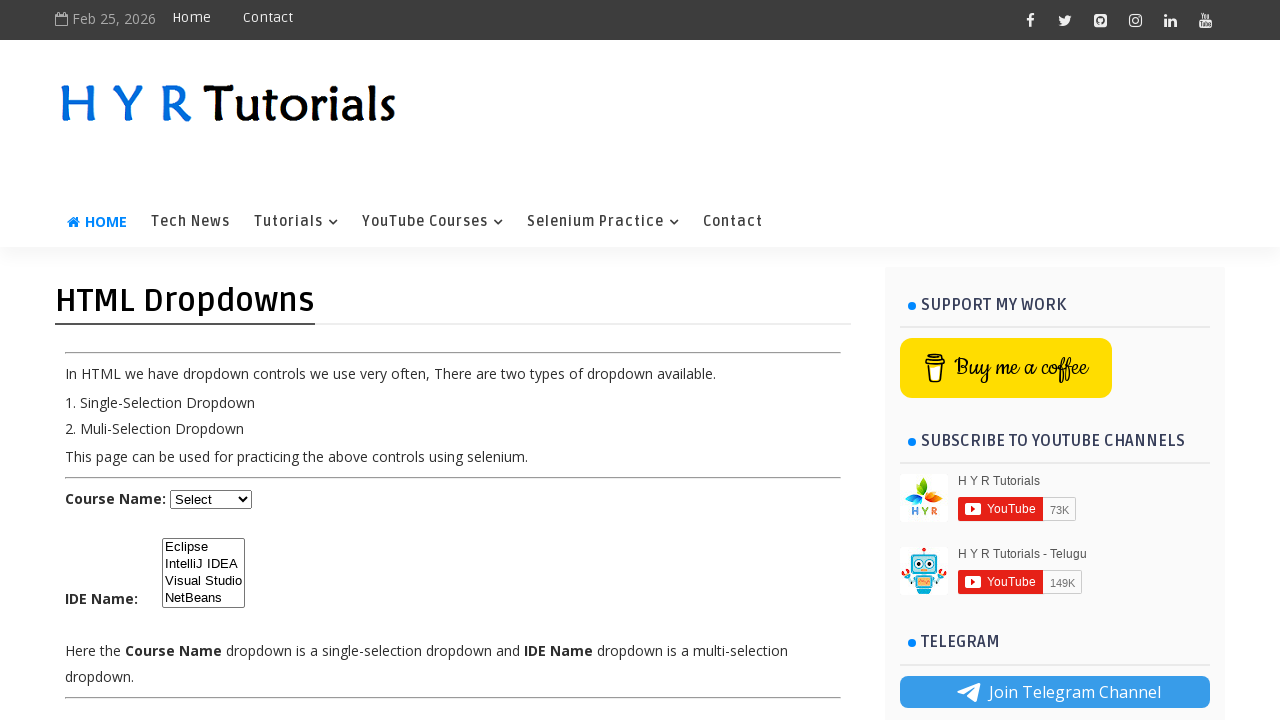

Selected first option by index (0) on xpath=//select[@multiple='true']
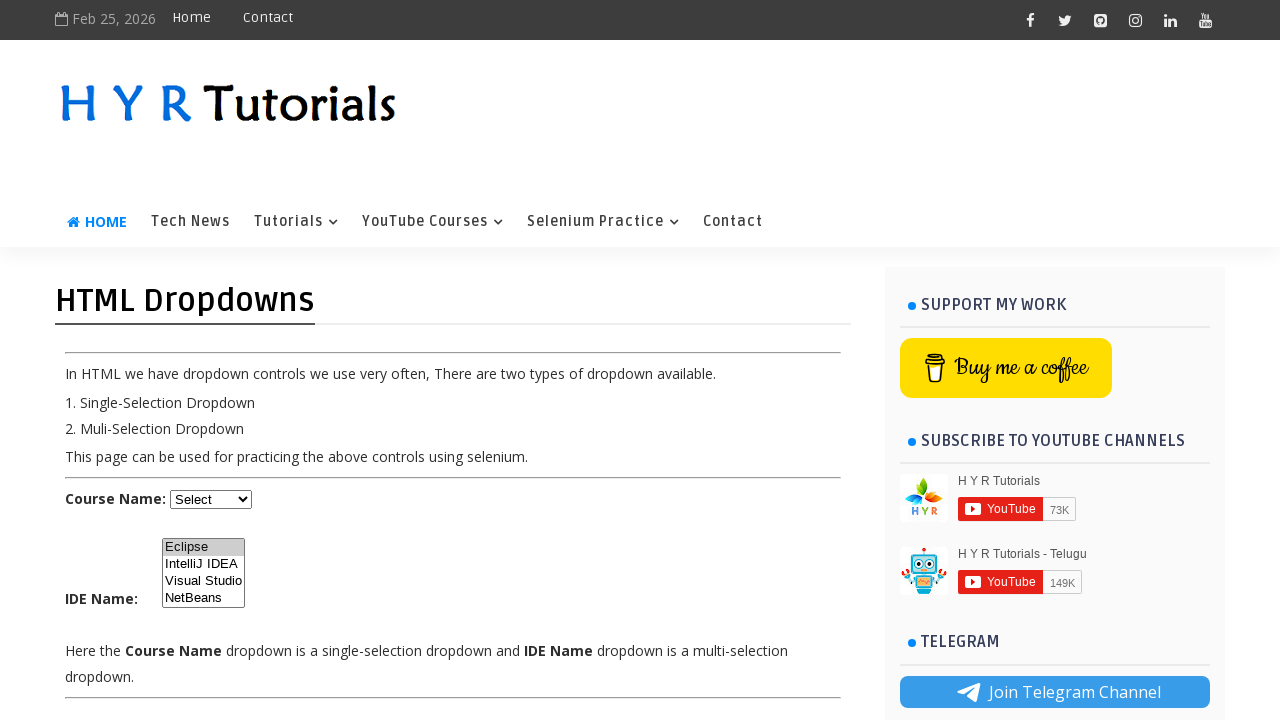

Selected option with value 'ij' on xpath=//select[@multiple='true']
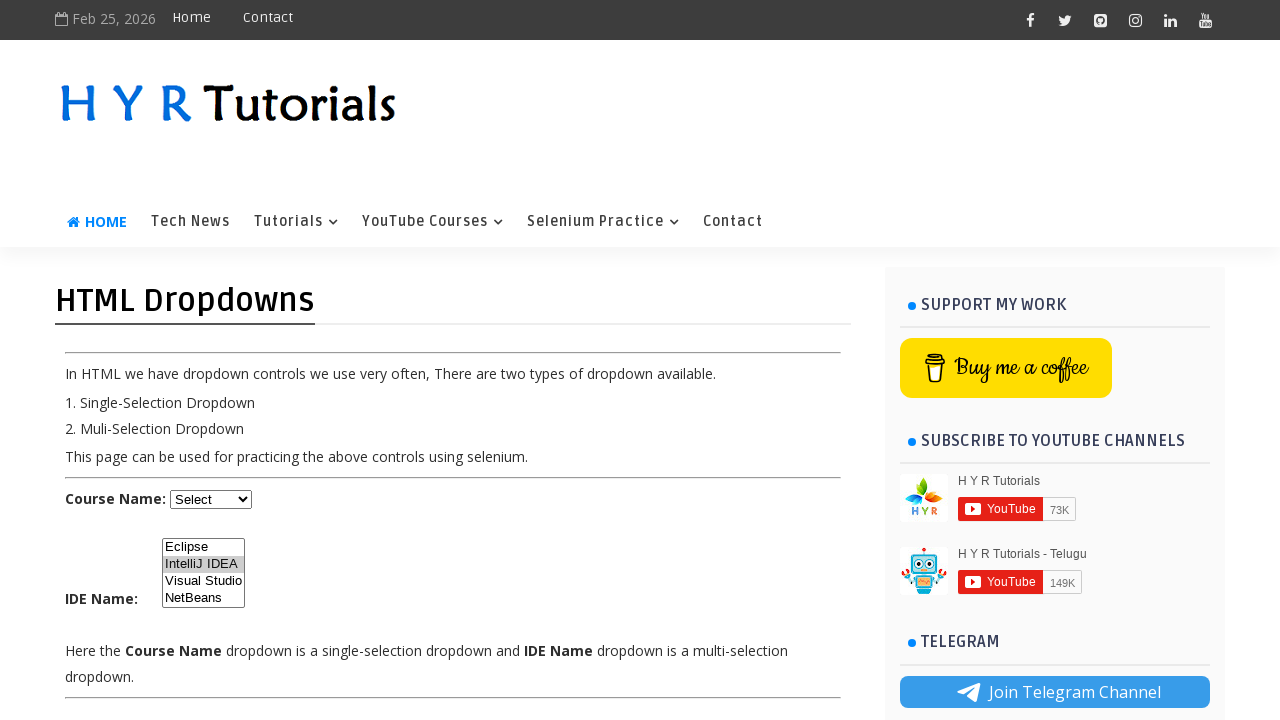

Selected option with label 'NetBeans' on xpath=//select[@multiple='true']
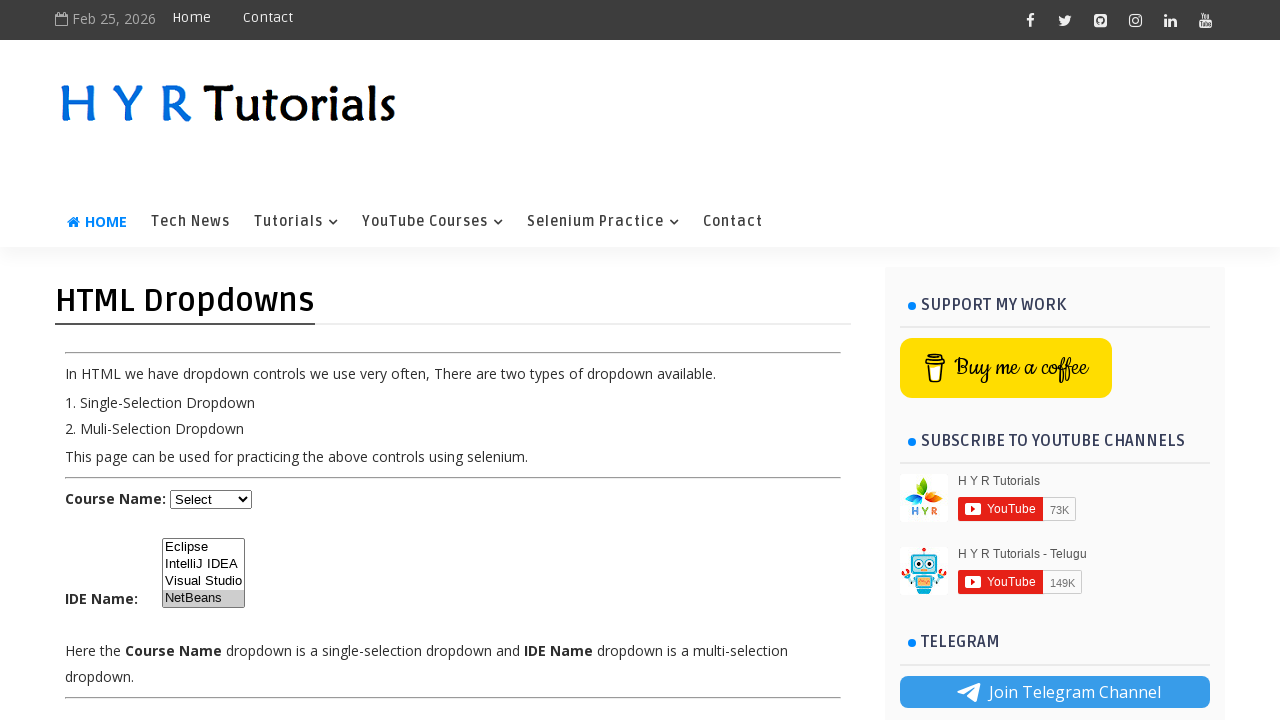

Located all checked options in dropdown
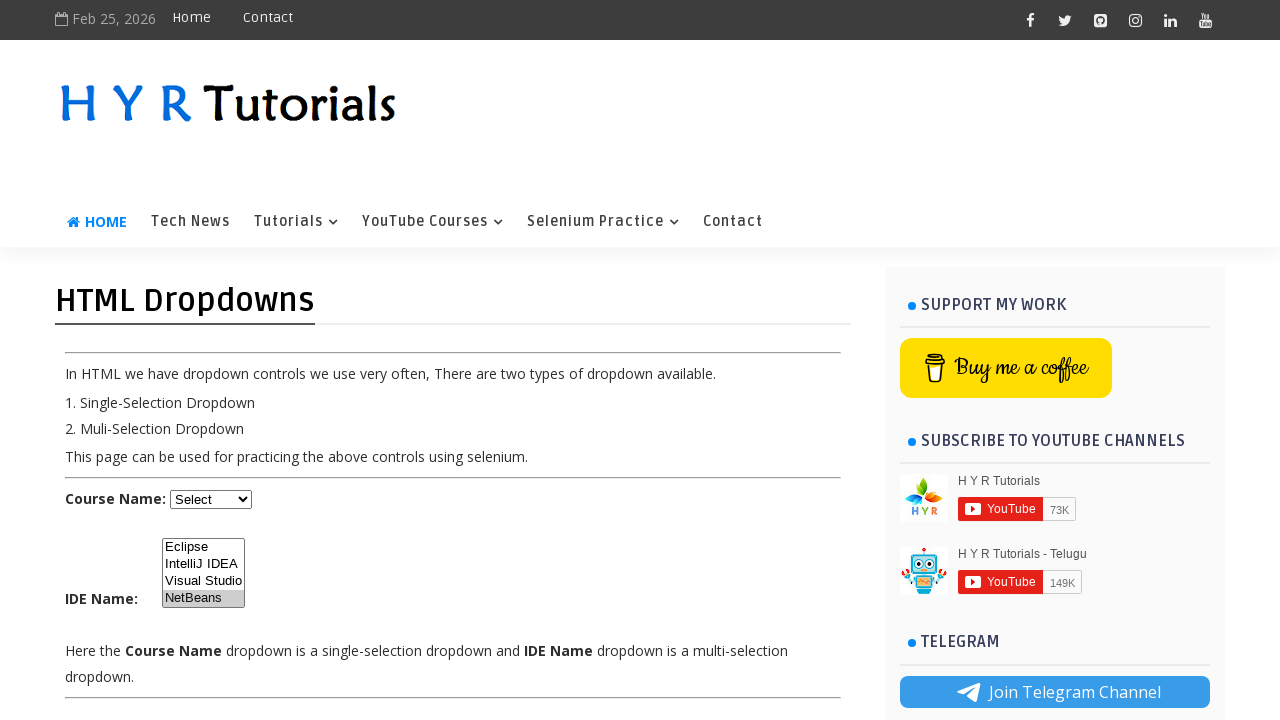

Waited 500ms for selections to register
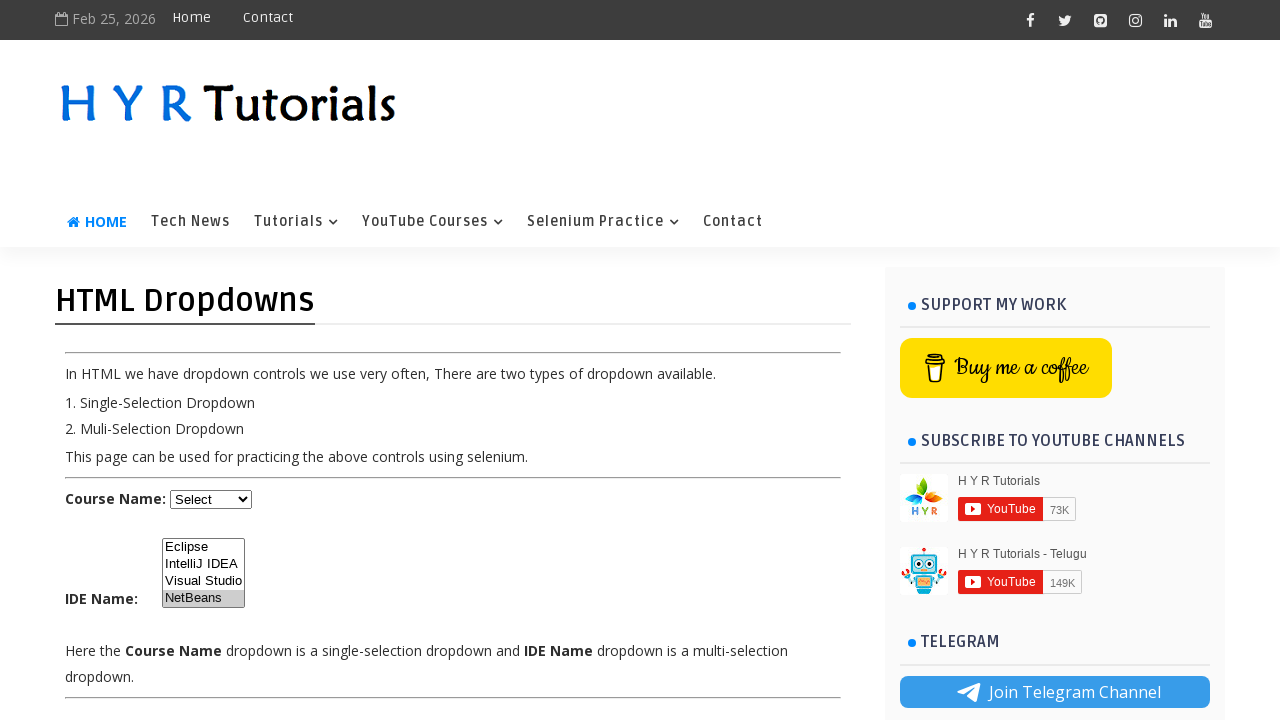

Set selectedIndex to -1 to deselect all options
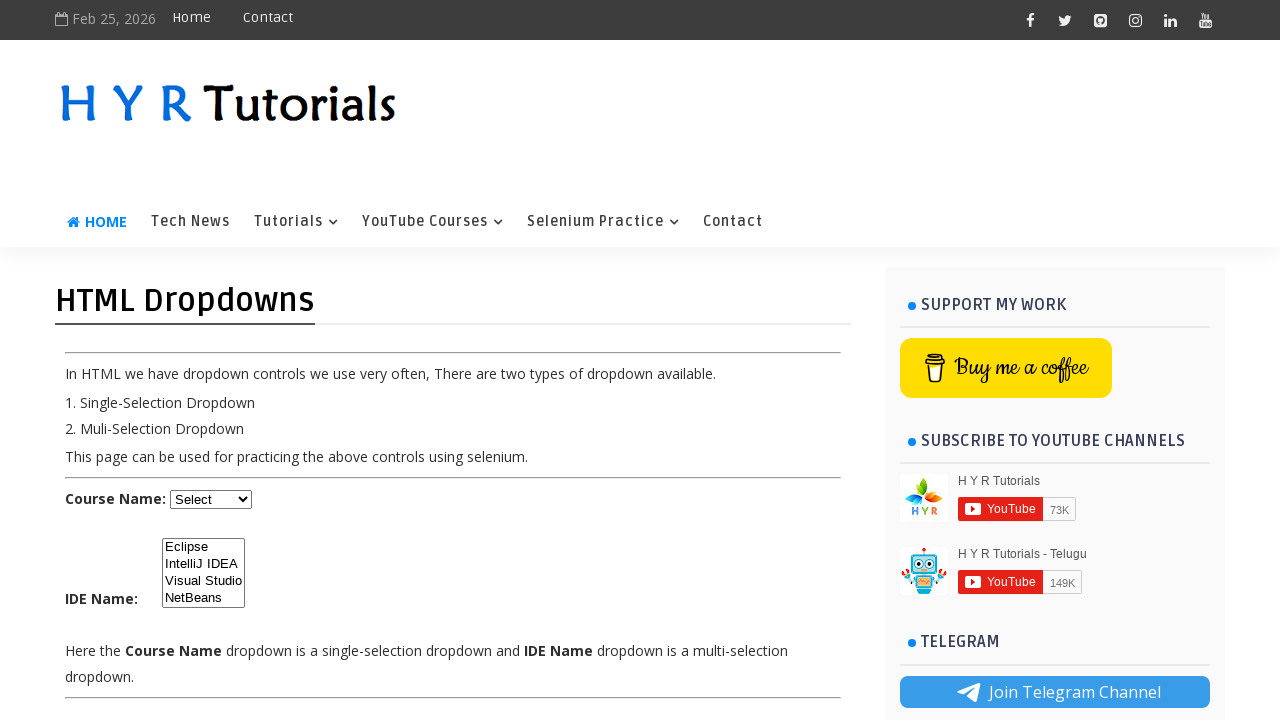

Called select_option with empty array to deselect all options on xpath=//select[@multiple='true']
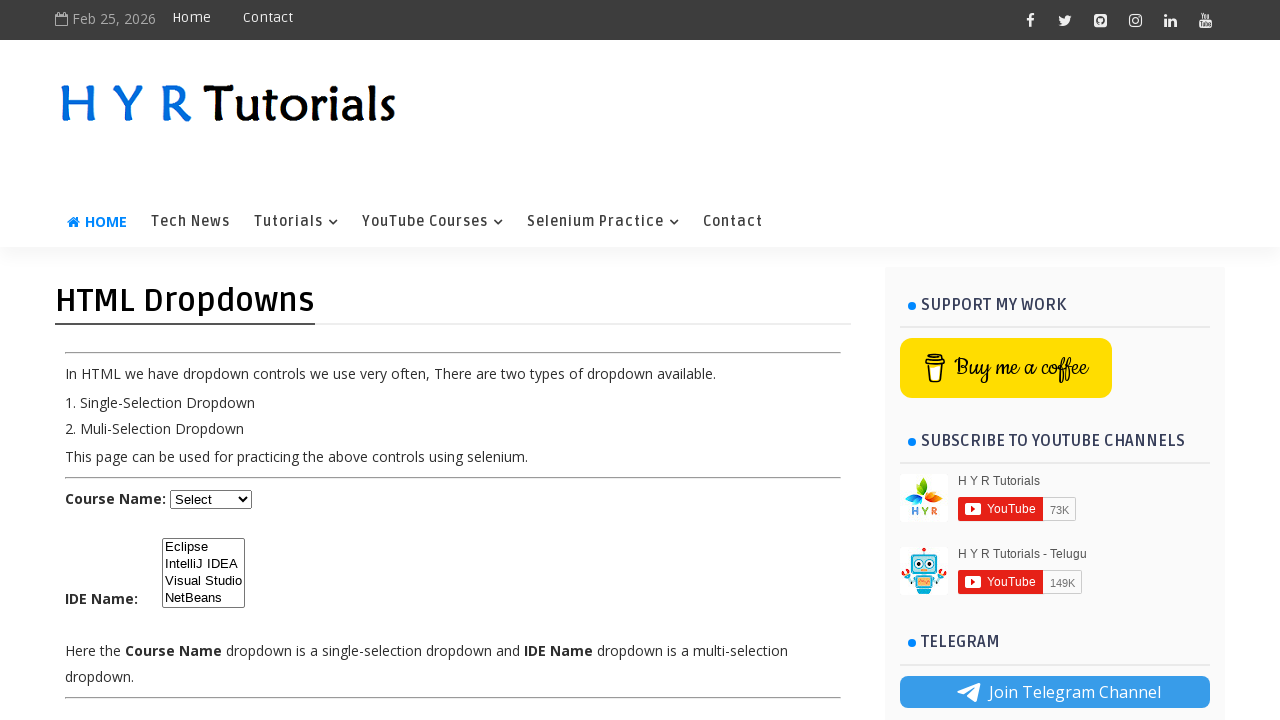

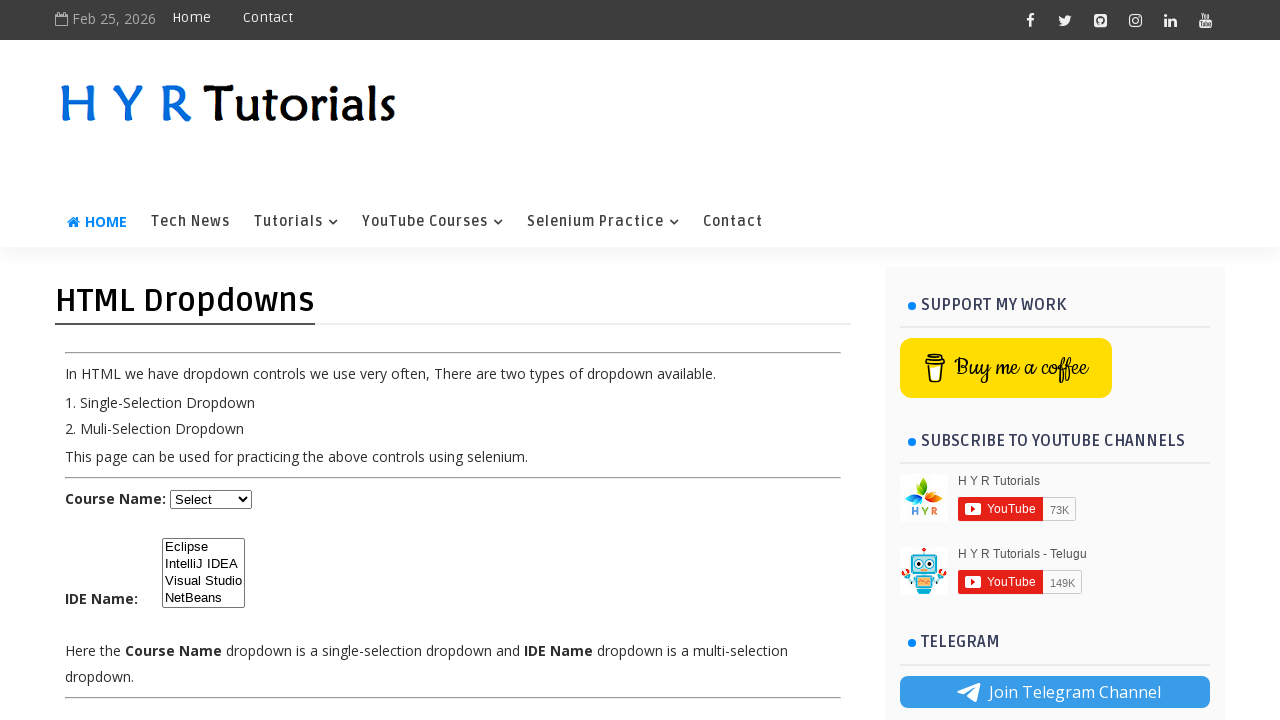